Tests GitHub search by entering "Java" as a search term and verifying results containing "Java" are displayed.

Starting URL: https://github.com

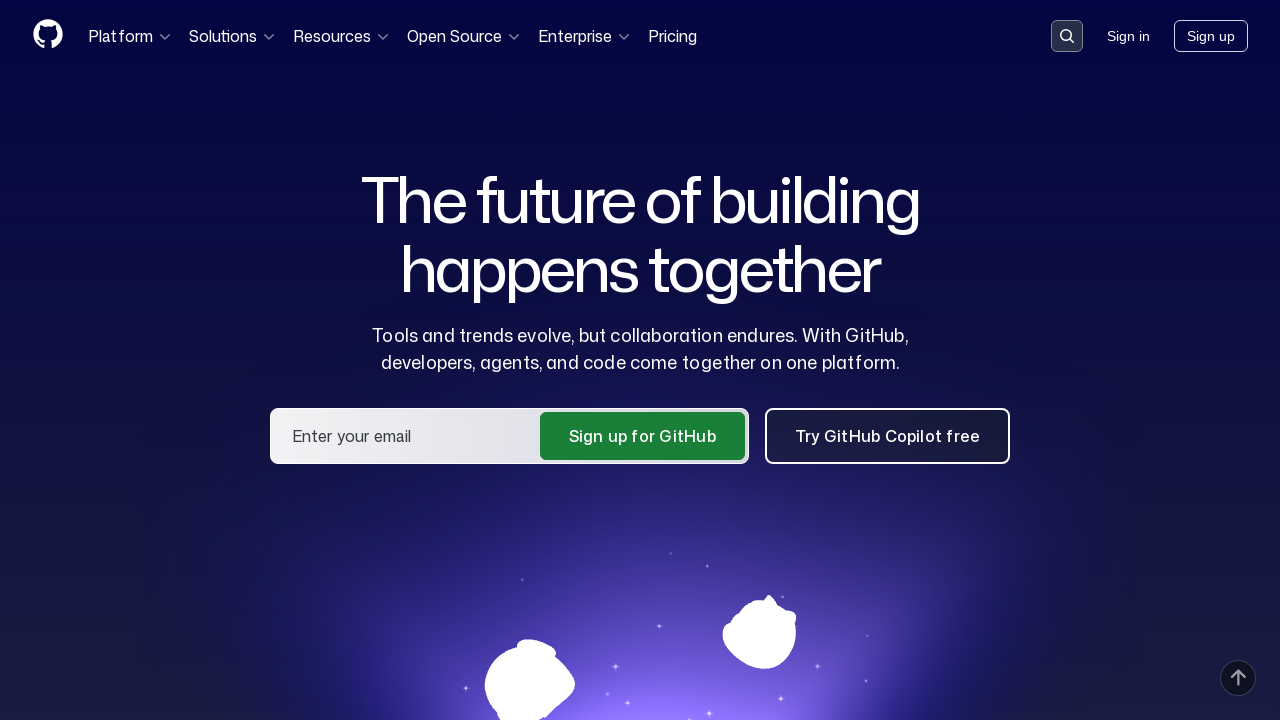

Clicked search button to activate search field at (1067, 36) on button[data-target='qbsearch-input.inputButton']
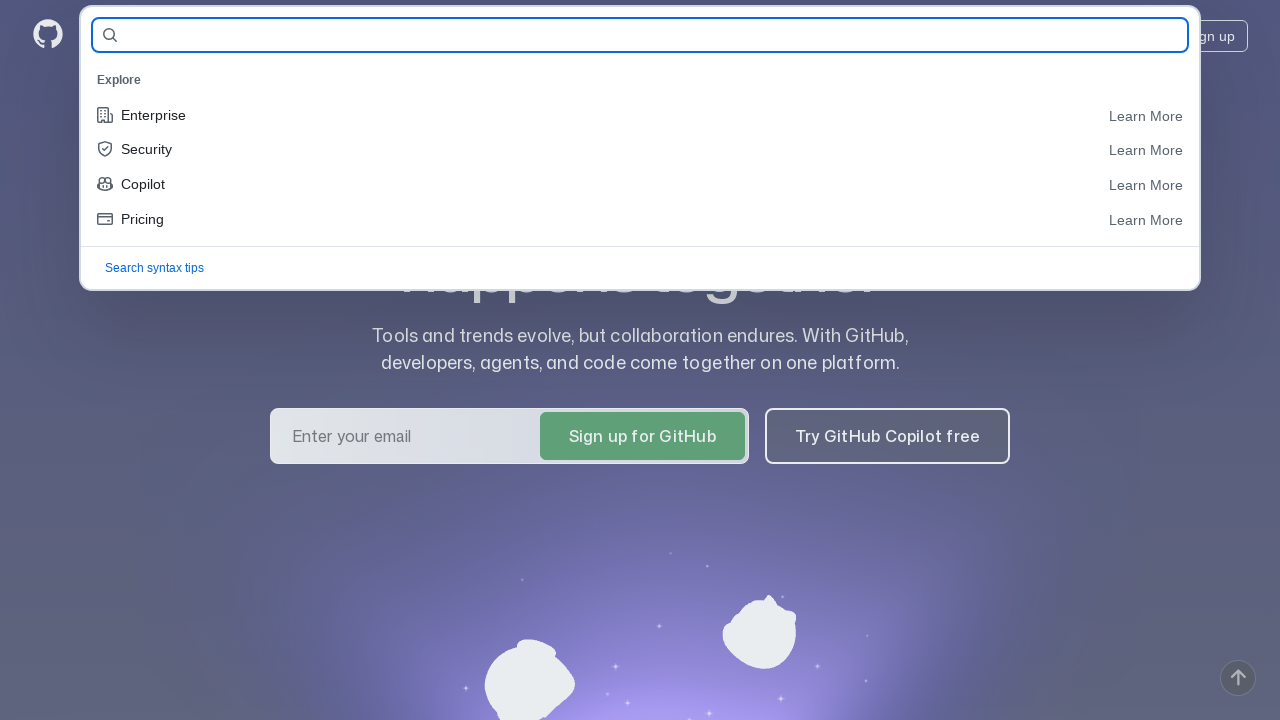

Filled search field with 'Java' on input[name='query-builder-test']
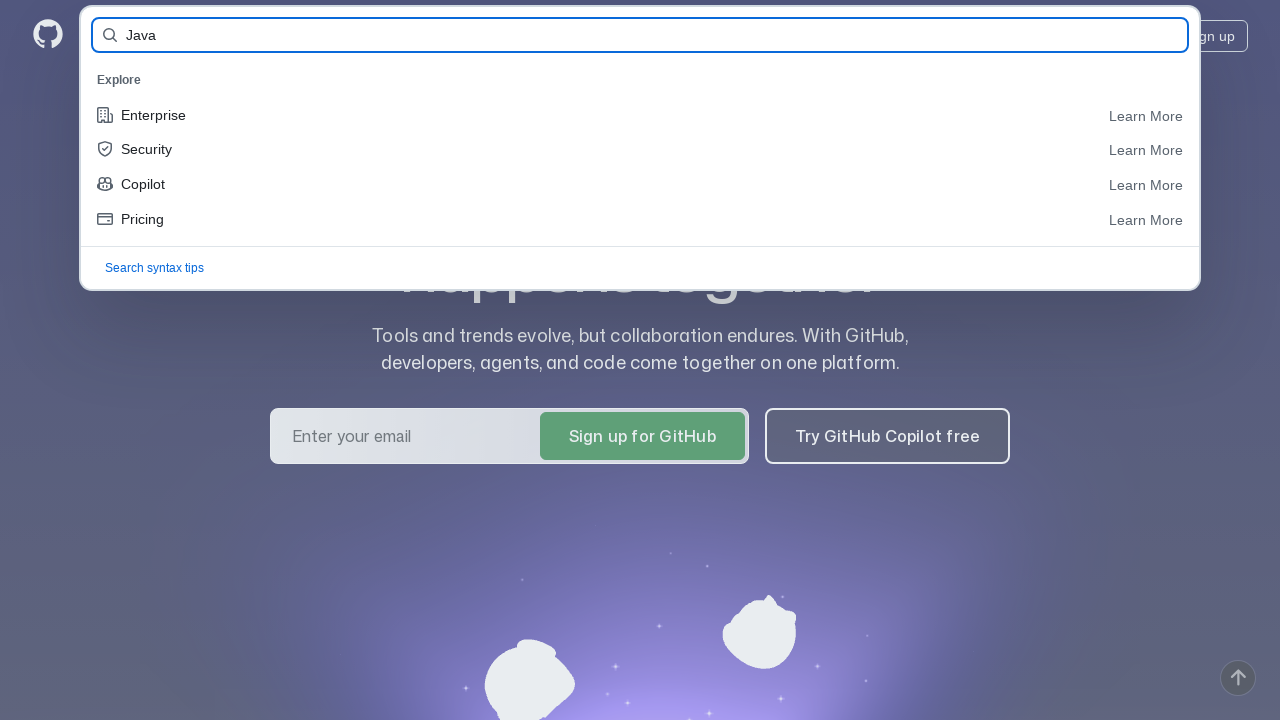

Pressed Enter to submit search query
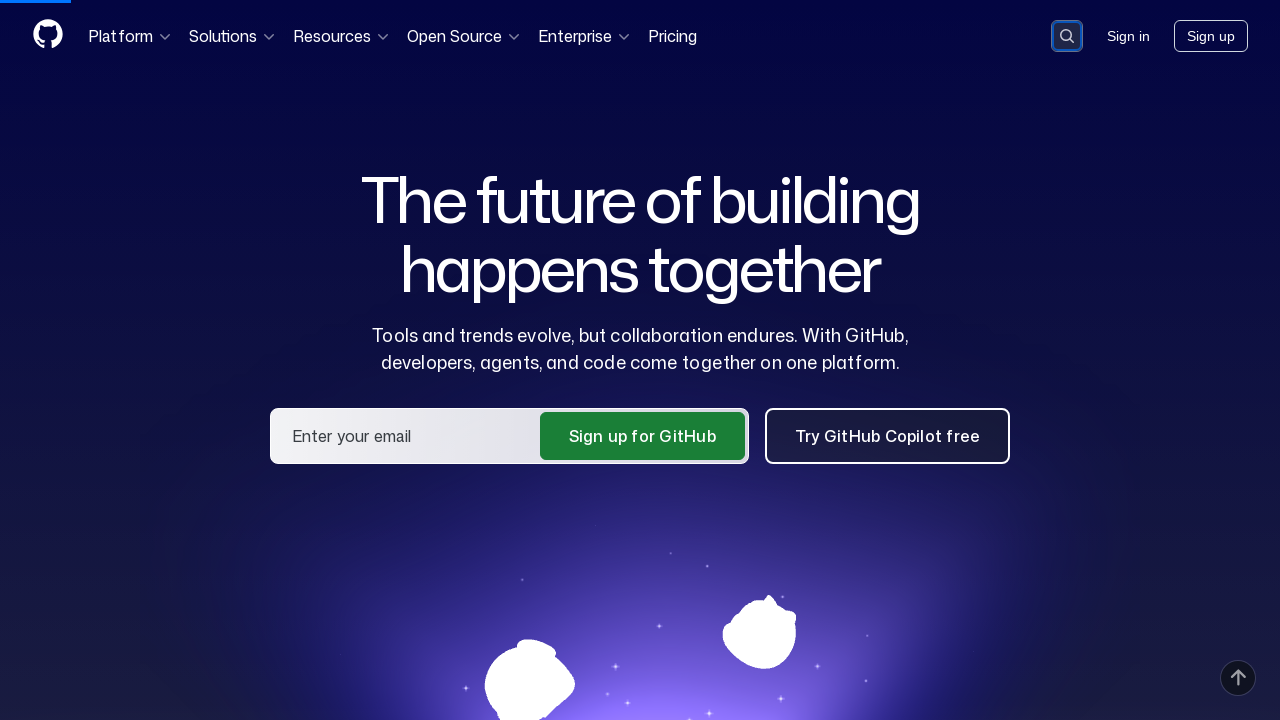

Search results containing 'Java' loaded successfully
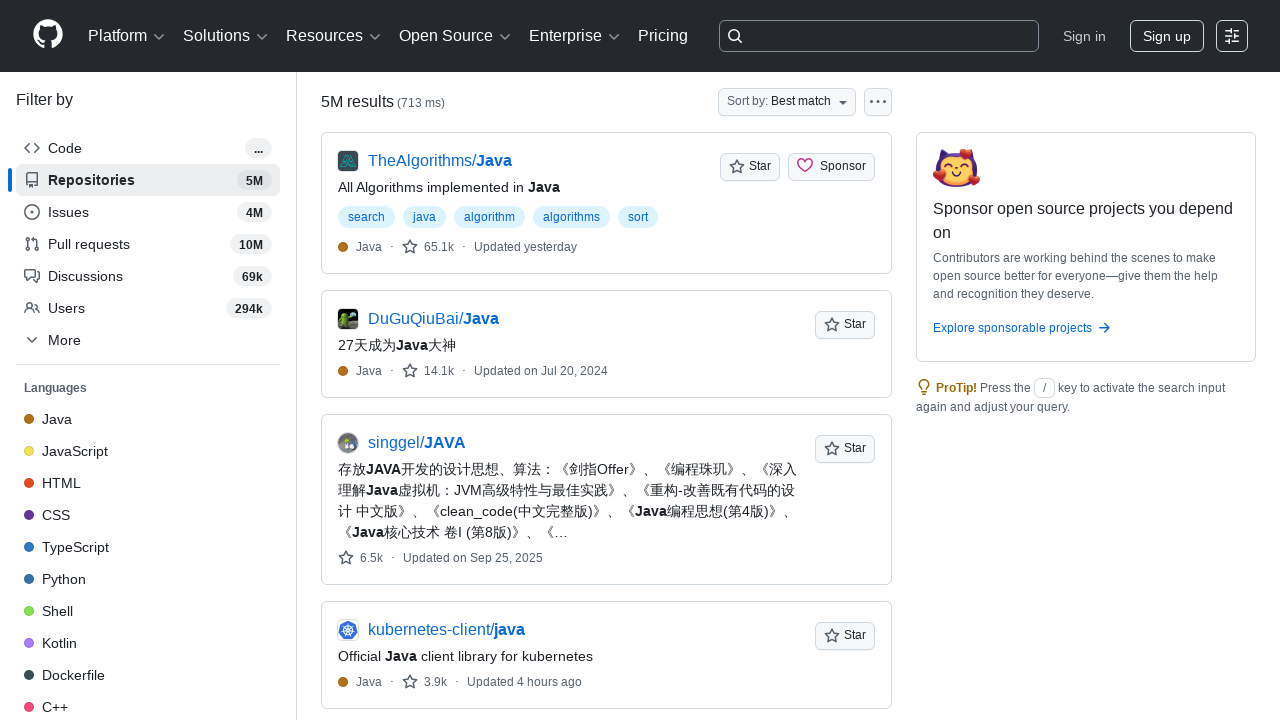

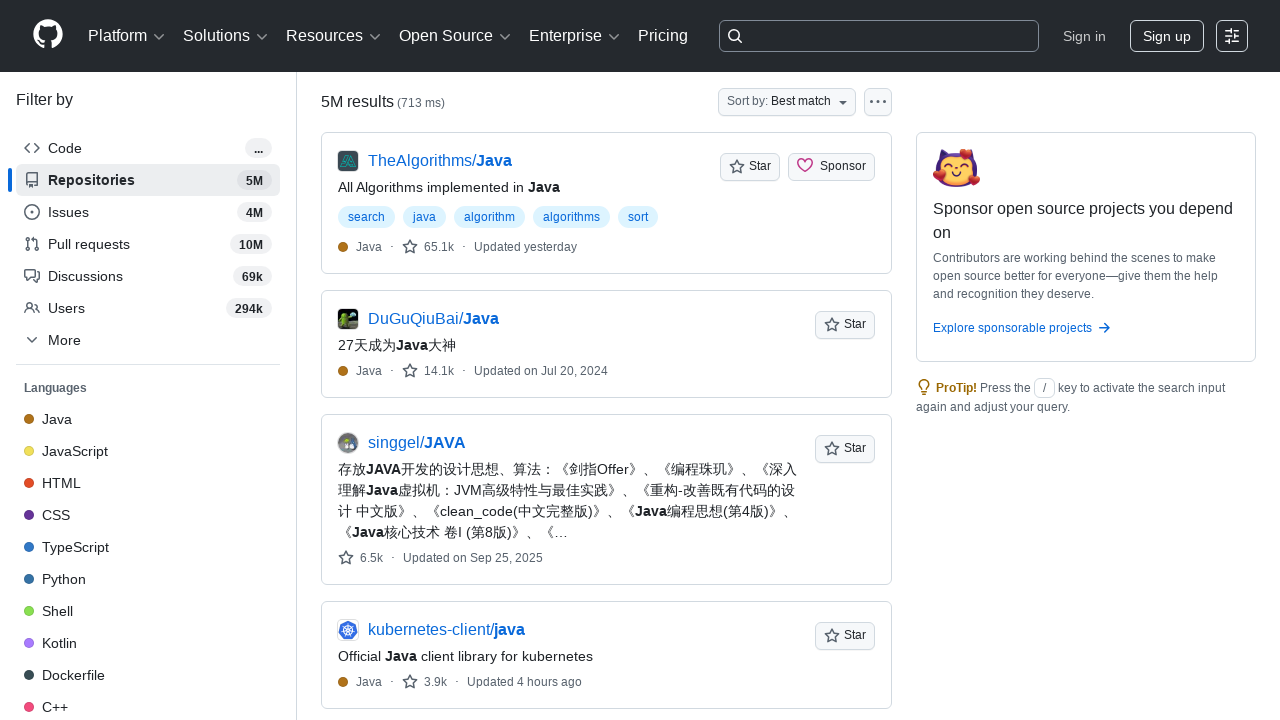